Tests checkbox handling by finding all checkboxes on a practice automation site and selecting the last 3 checkboxes from the list.

Starting URL: https://testautomationpractice.blogspot.com/

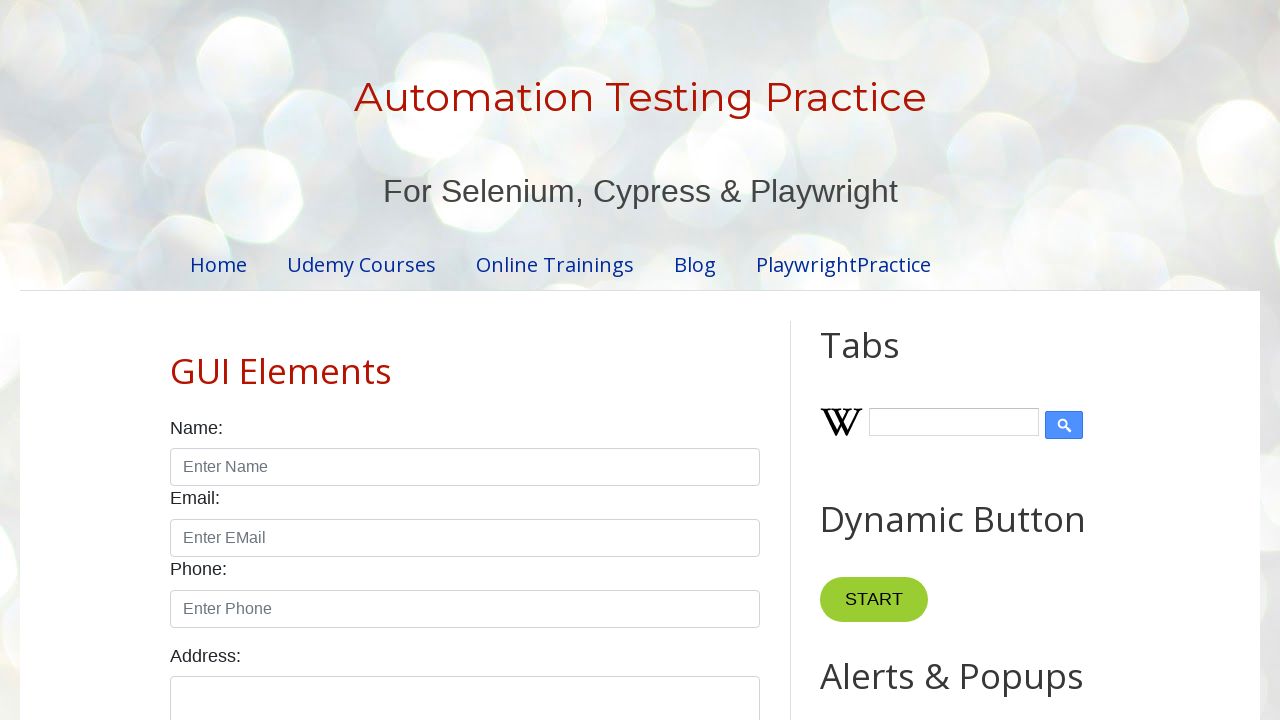

Navigated to practice automation site
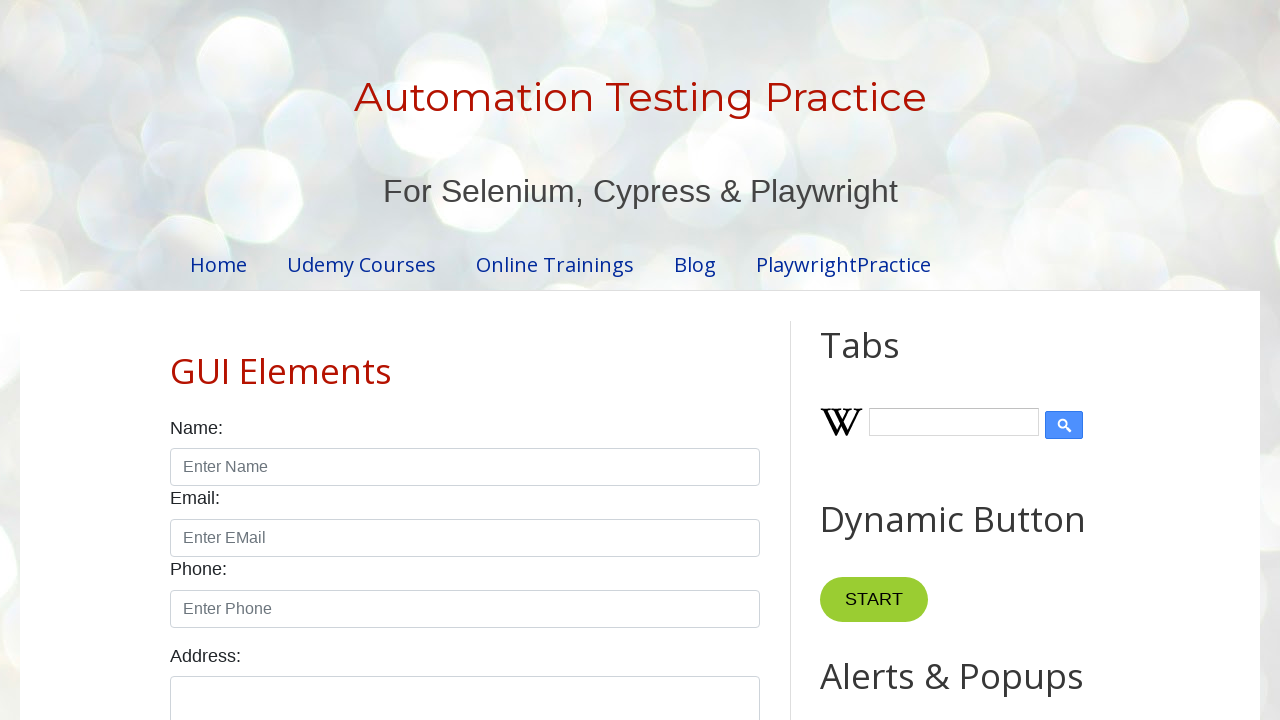

Located all checkboxes with form-check-input class
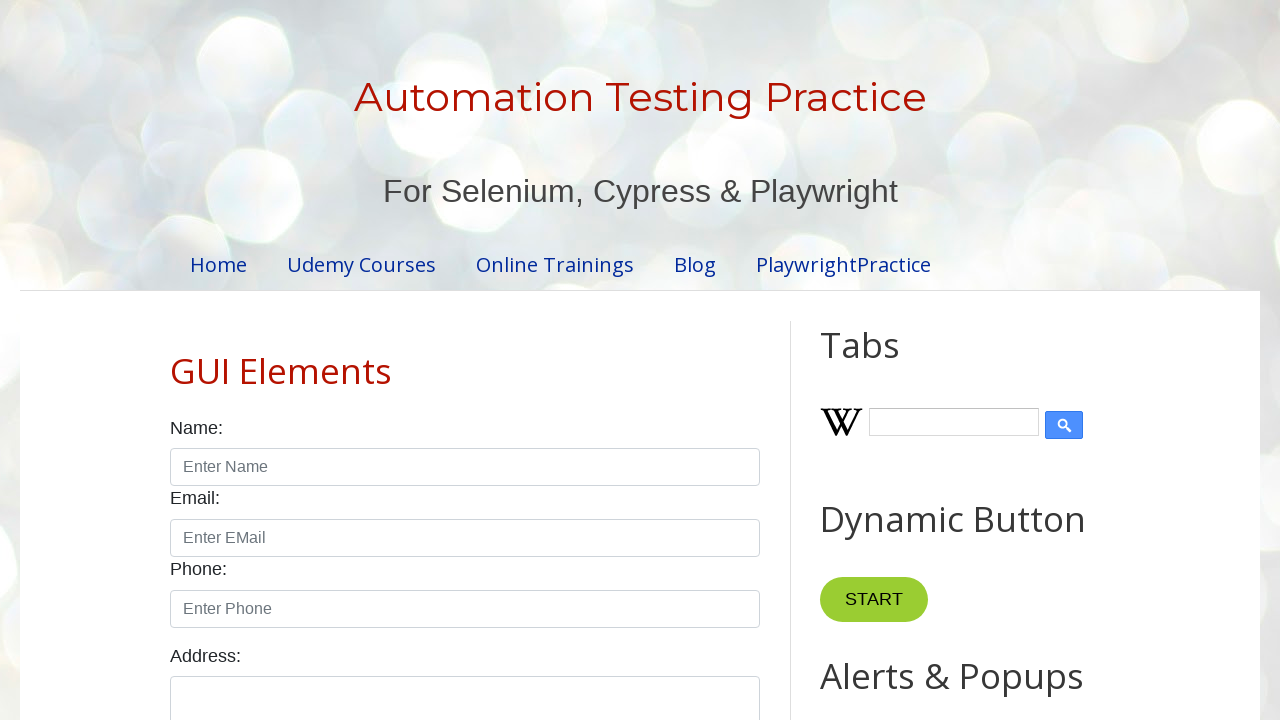

Waited for first checkbox to be available
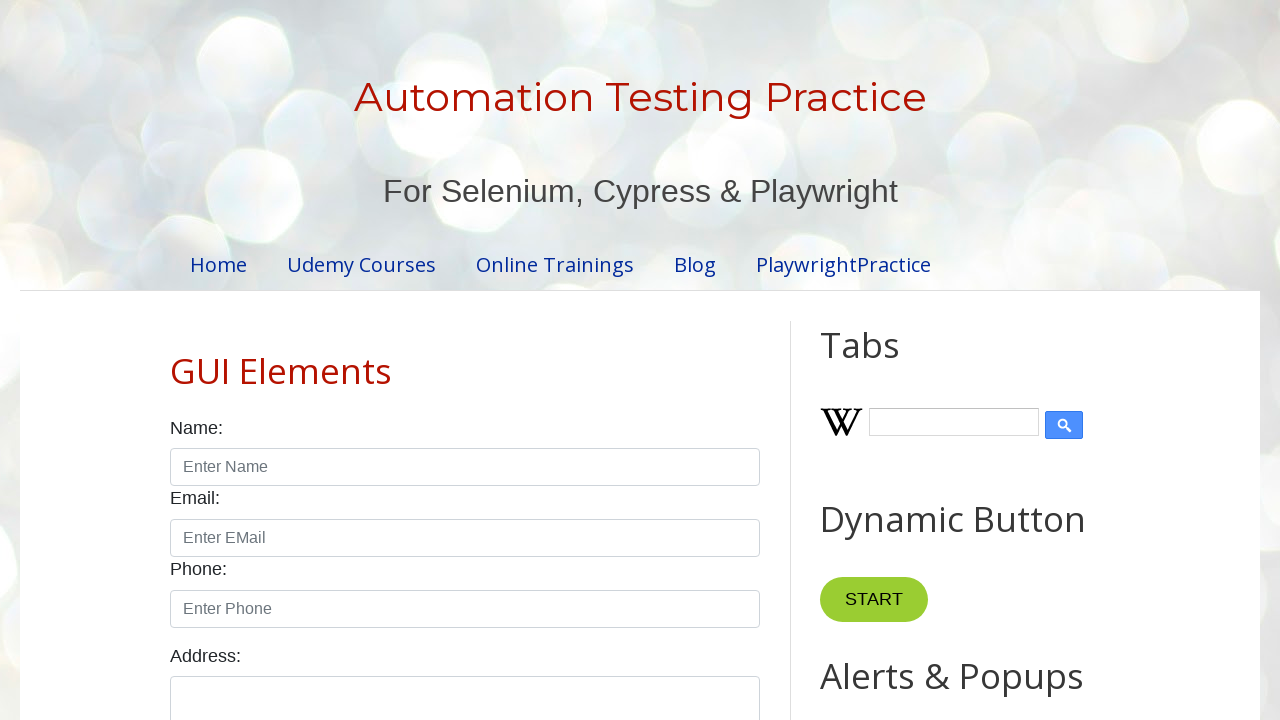

Found 7 total checkboxes on the page
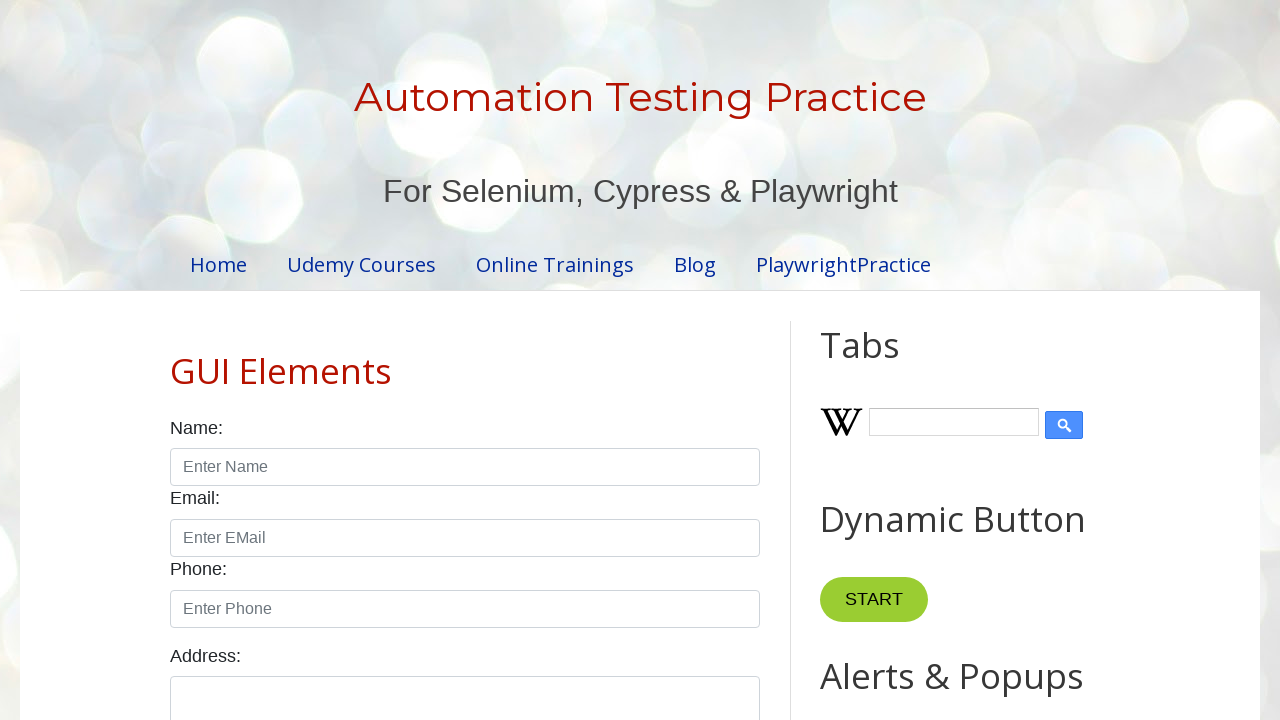

Clicked checkbox at index 4 at (604, 360) on input.form-check-input[type='checkbox'] >> nth=4
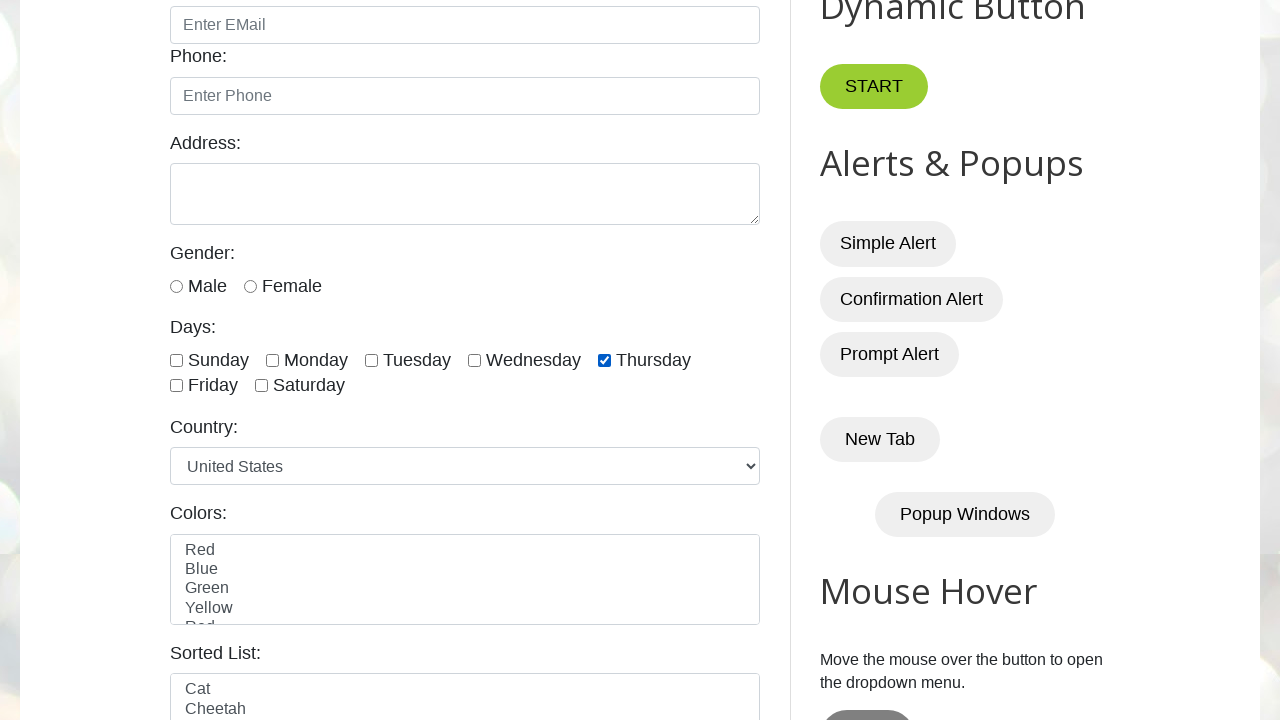

Clicked checkbox at index 5 at (176, 386) on input.form-check-input[type='checkbox'] >> nth=5
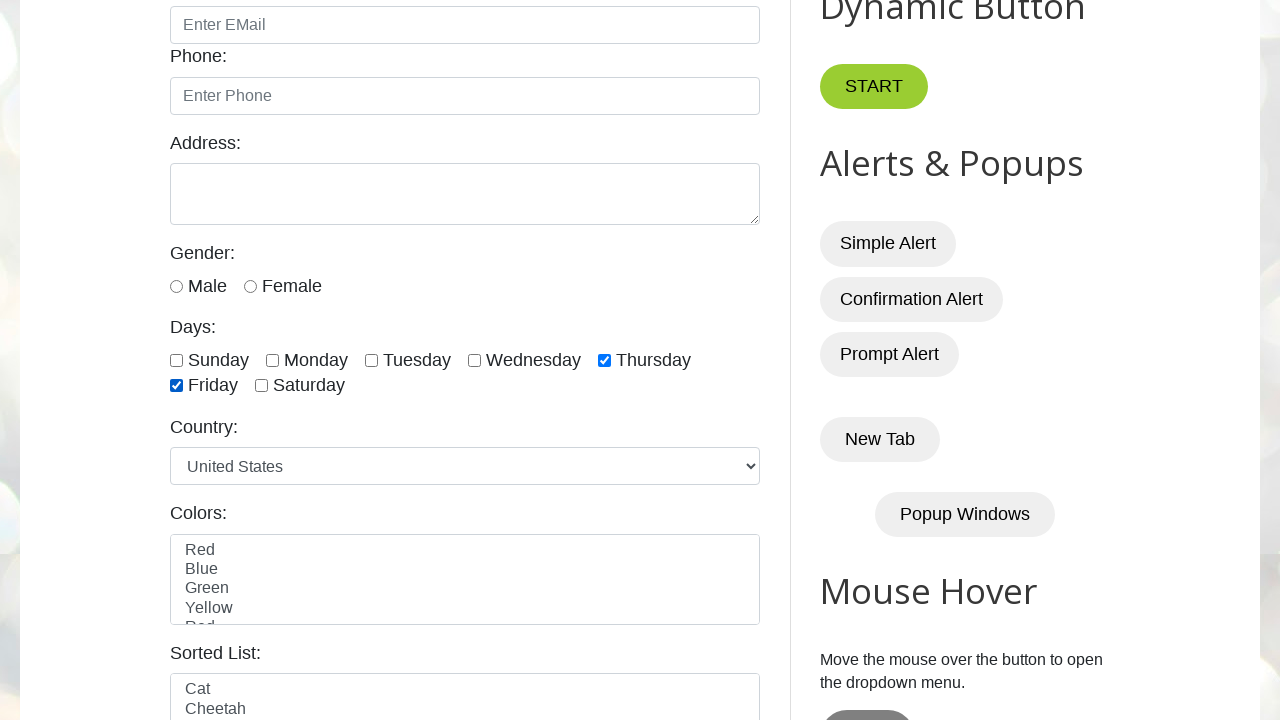

Clicked checkbox at index 6 at (262, 386) on input.form-check-input[type='checkbox'] >> nth=6
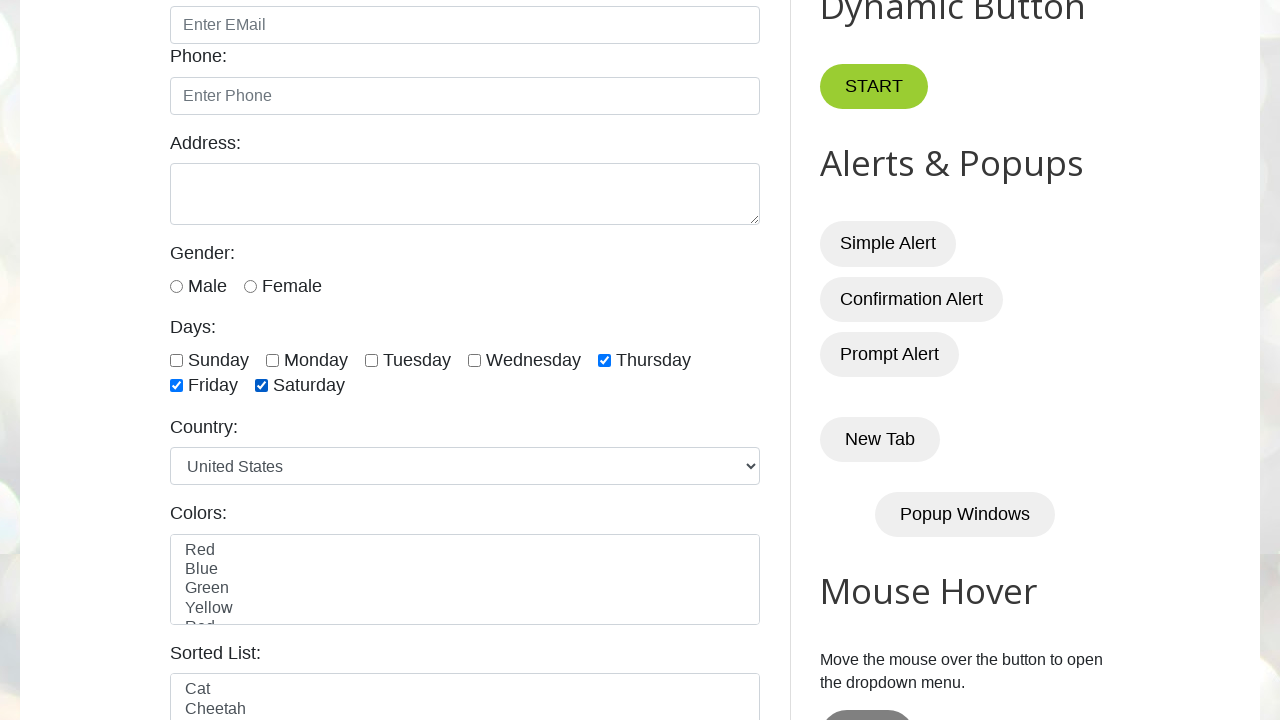

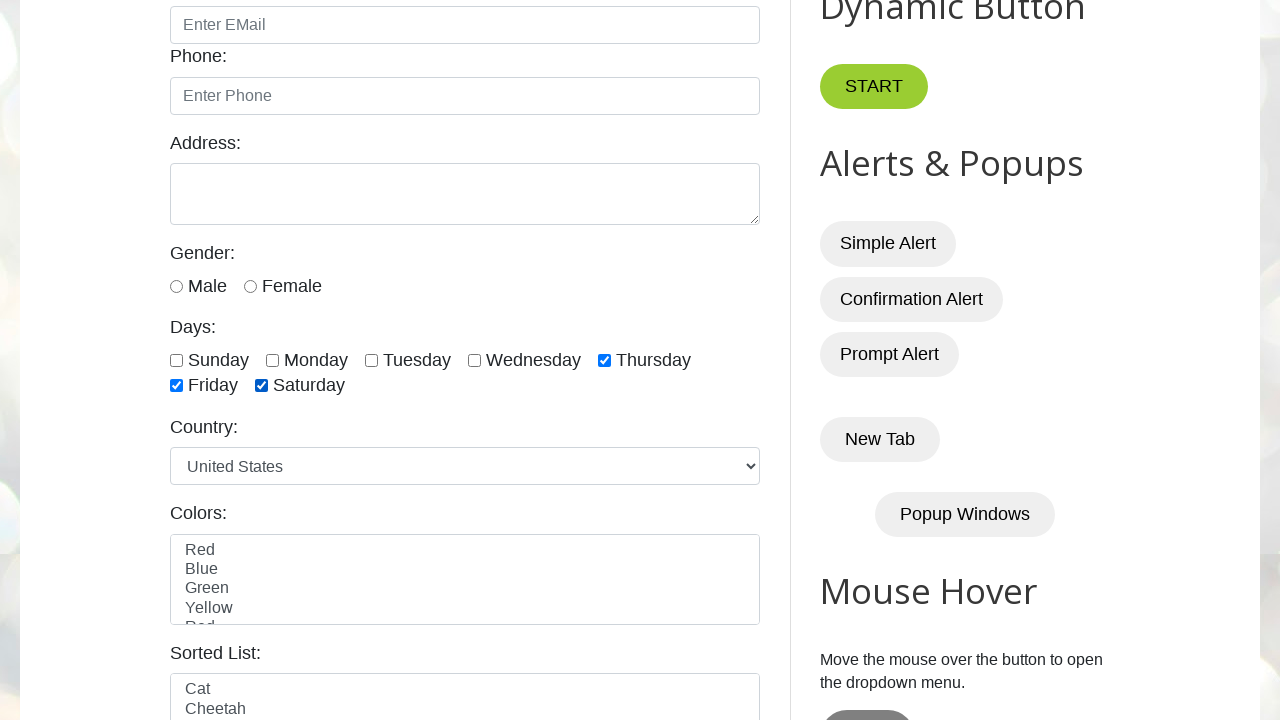